Tests interaction with Shadow DOM elements by filling username and pizza input fields that are nested within shadow roots on a selector practice page.

Starting URL: https://selectorshub.com/xpath-practice-page/

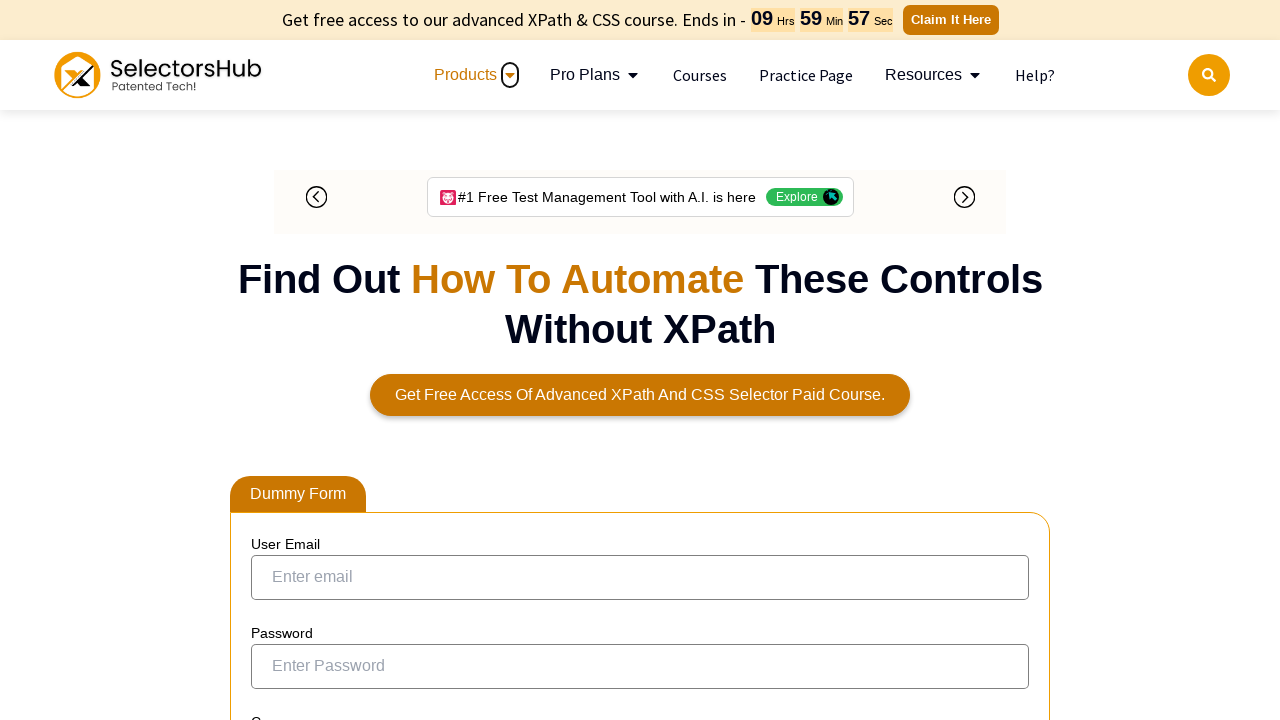

Waited for Shadow DOM container div#userName to be available
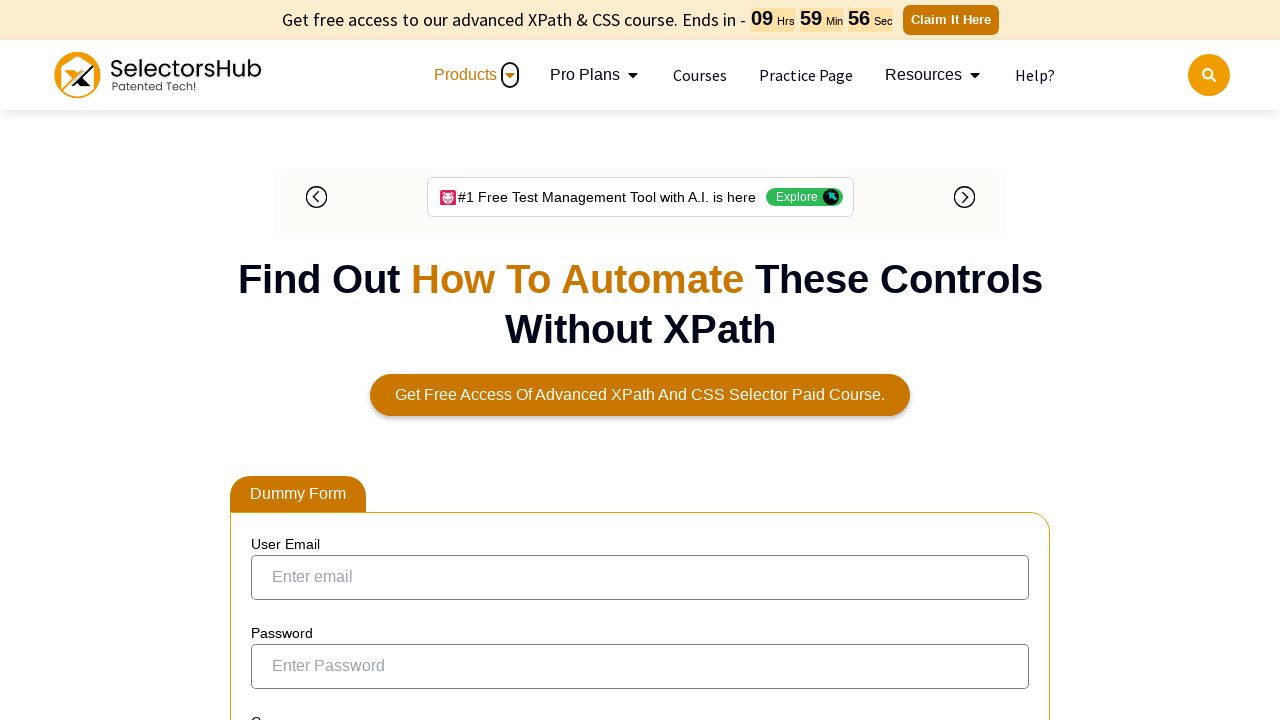

Located username input field nested in shadow DOM
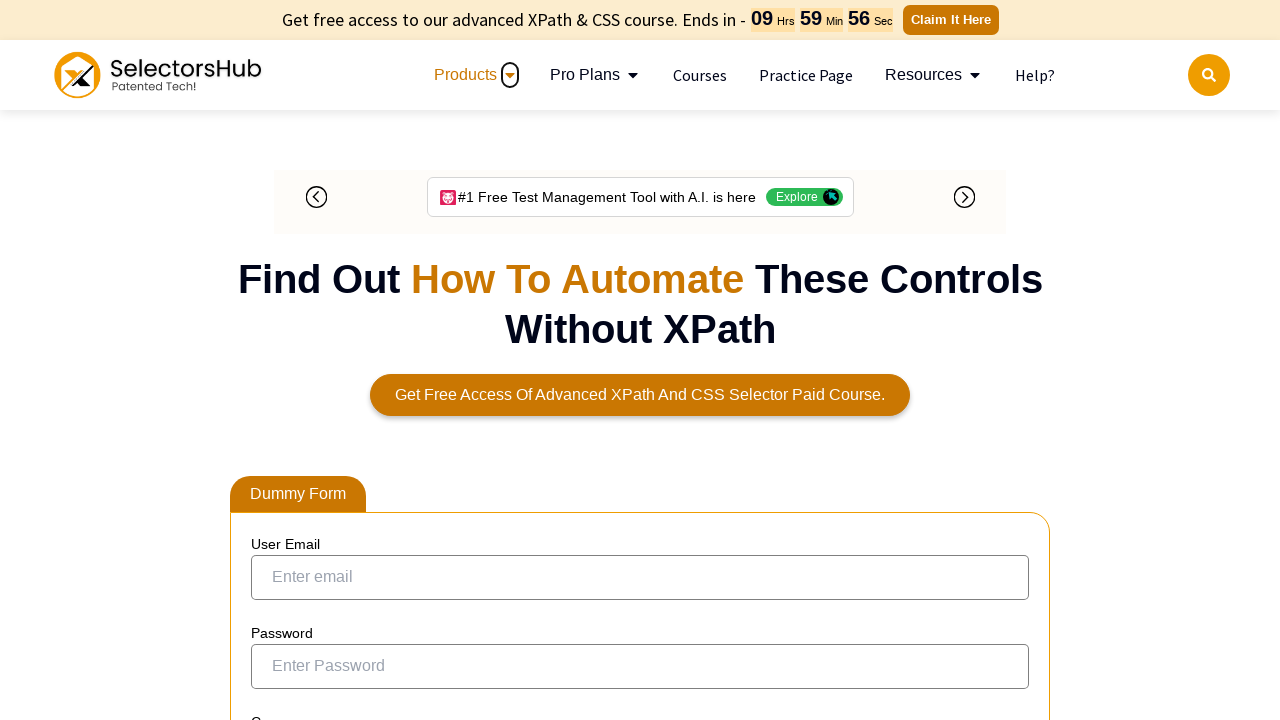

Filled username input with 'TestUser2024'
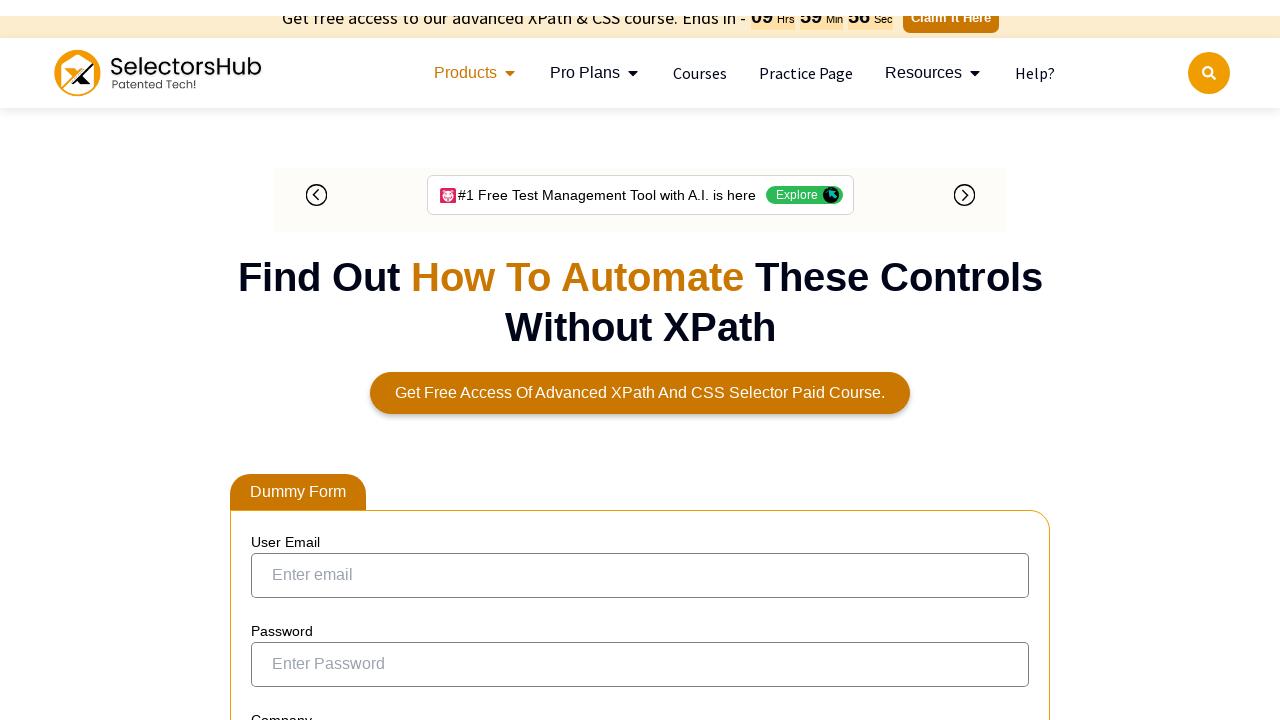

Located pizza input field nested in multiple shadow DOM layers
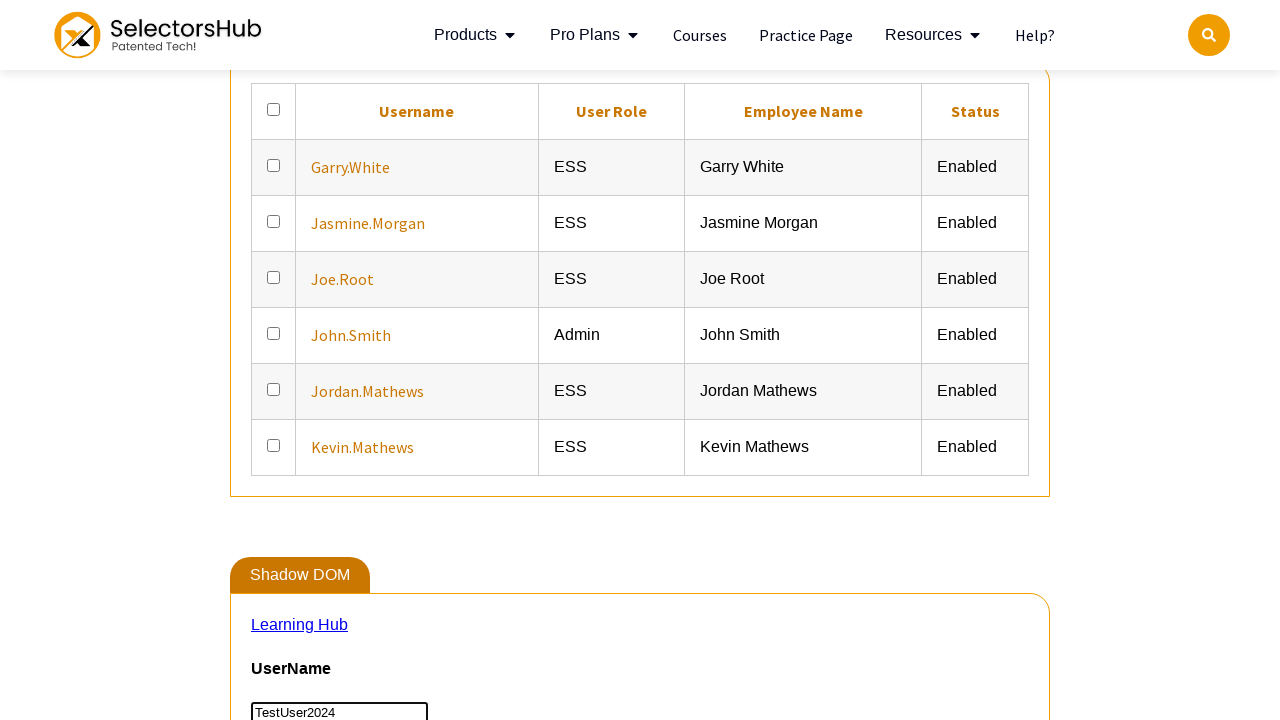

Filled pizza input with 'Cheese Burst Tandoori FullHouse'
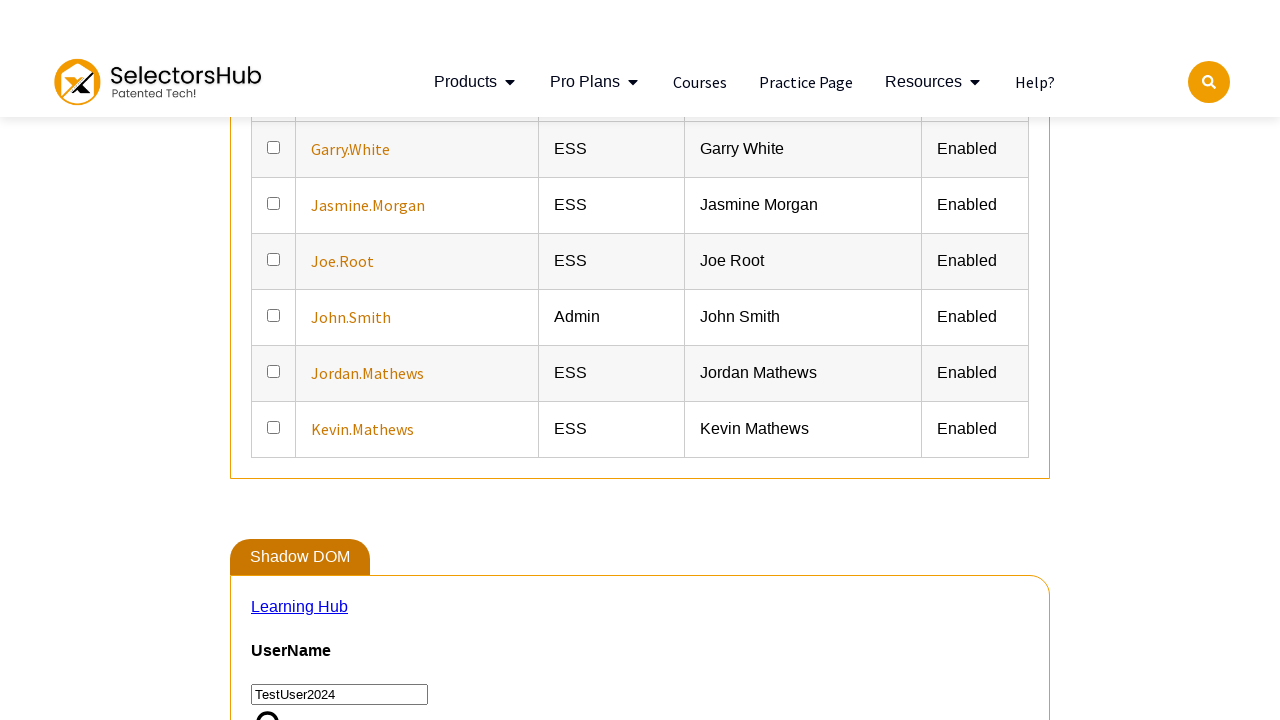

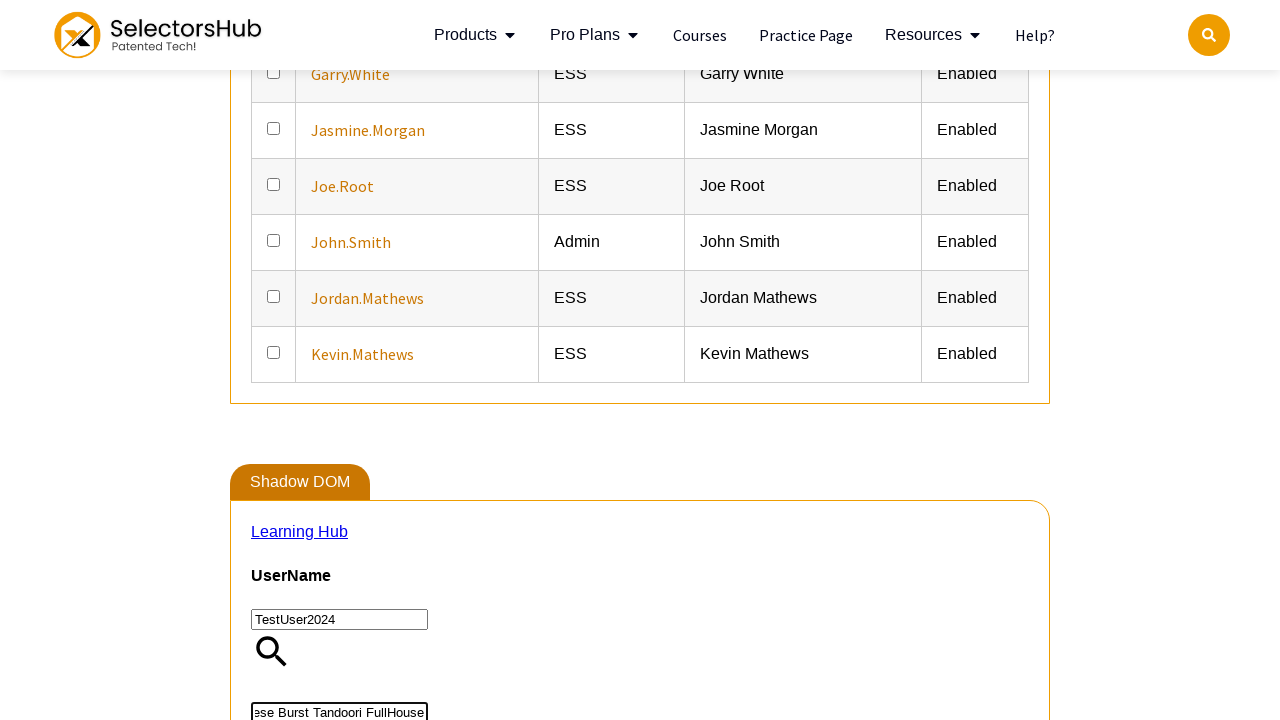